Tests double-click functionality by switching to an iframe and double-clicking on a text element, then verifying that the text's style attribute changes to include "red" color.

Starting URL: https://www.w3schools.com/tags/tryit.asp?filename=tryhtml5_ev_ondblclick2

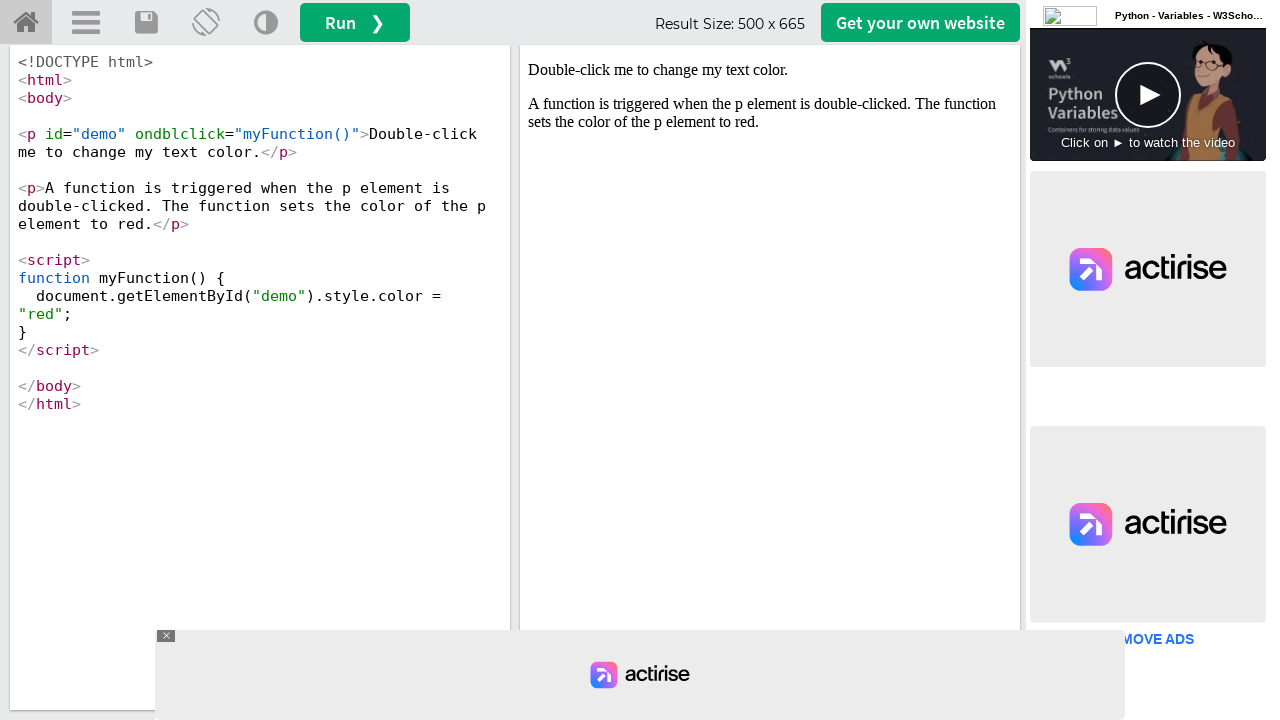

Located iframe with id 'iframeResult'
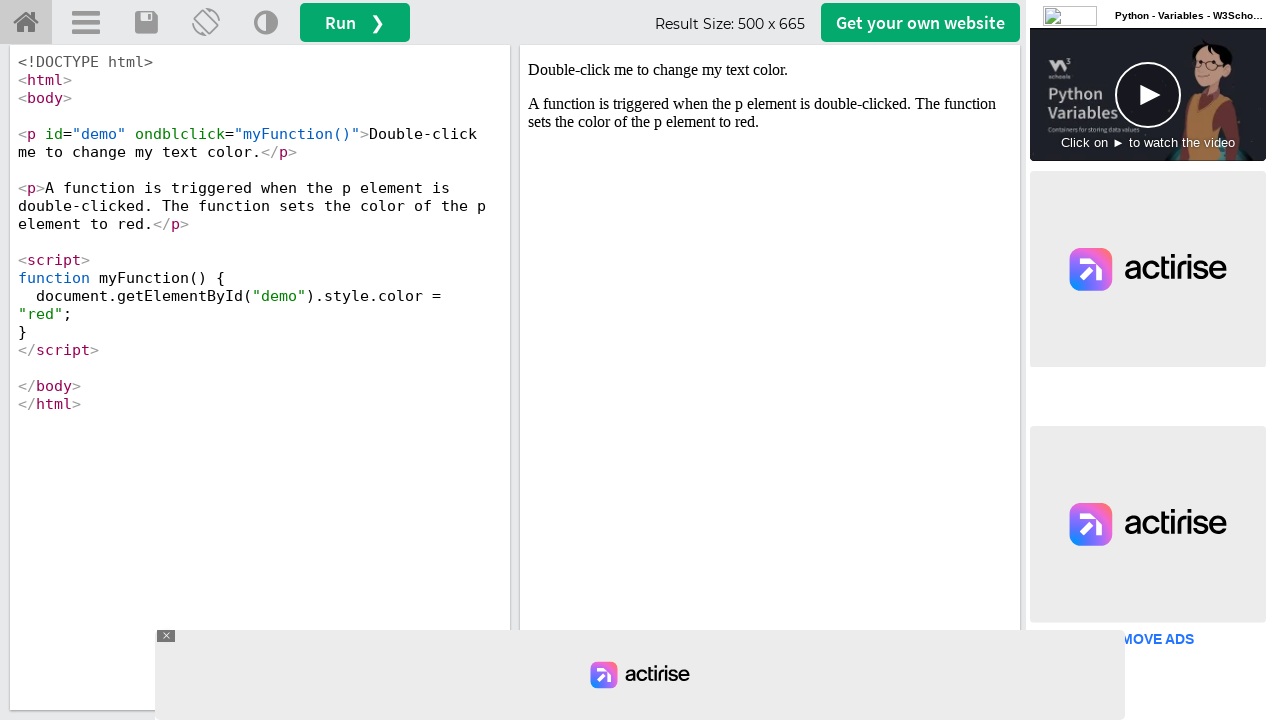

Located paragraph element with id 'demo' inside iframe
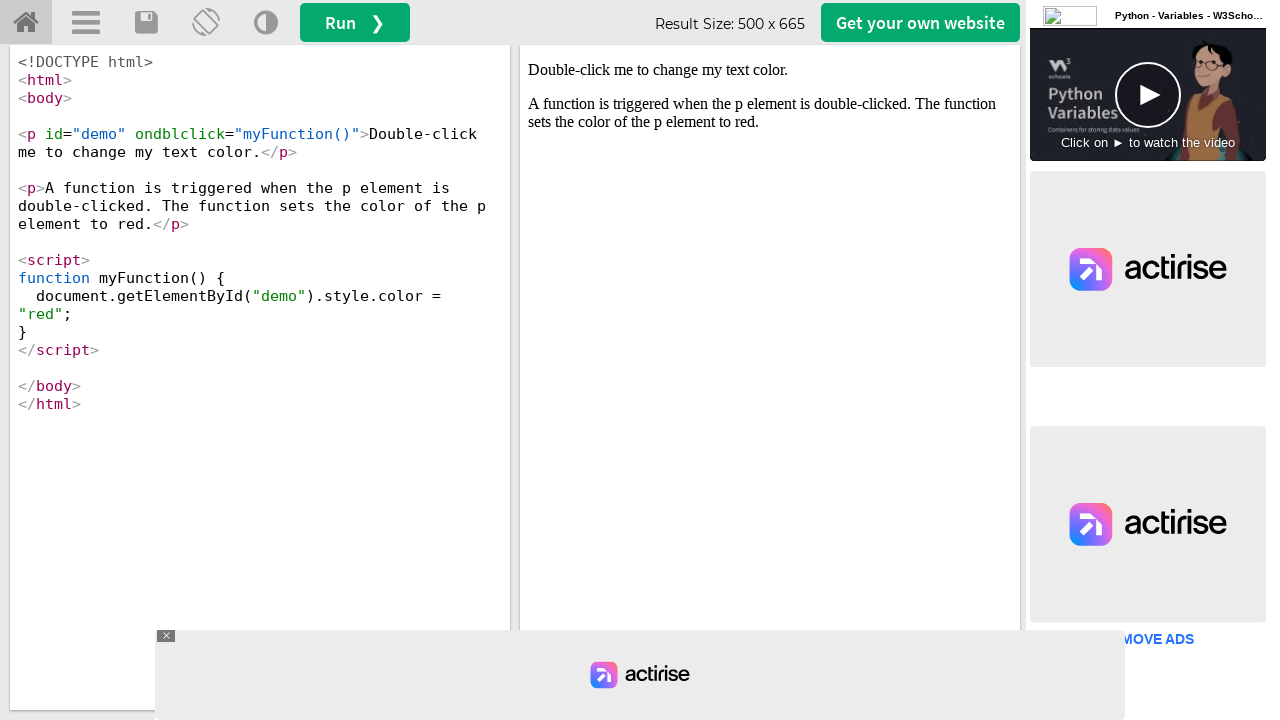

Double-clicked on the text element at (770, 70) on #iframeResult >> internal:control=enter-frame >> p#demo
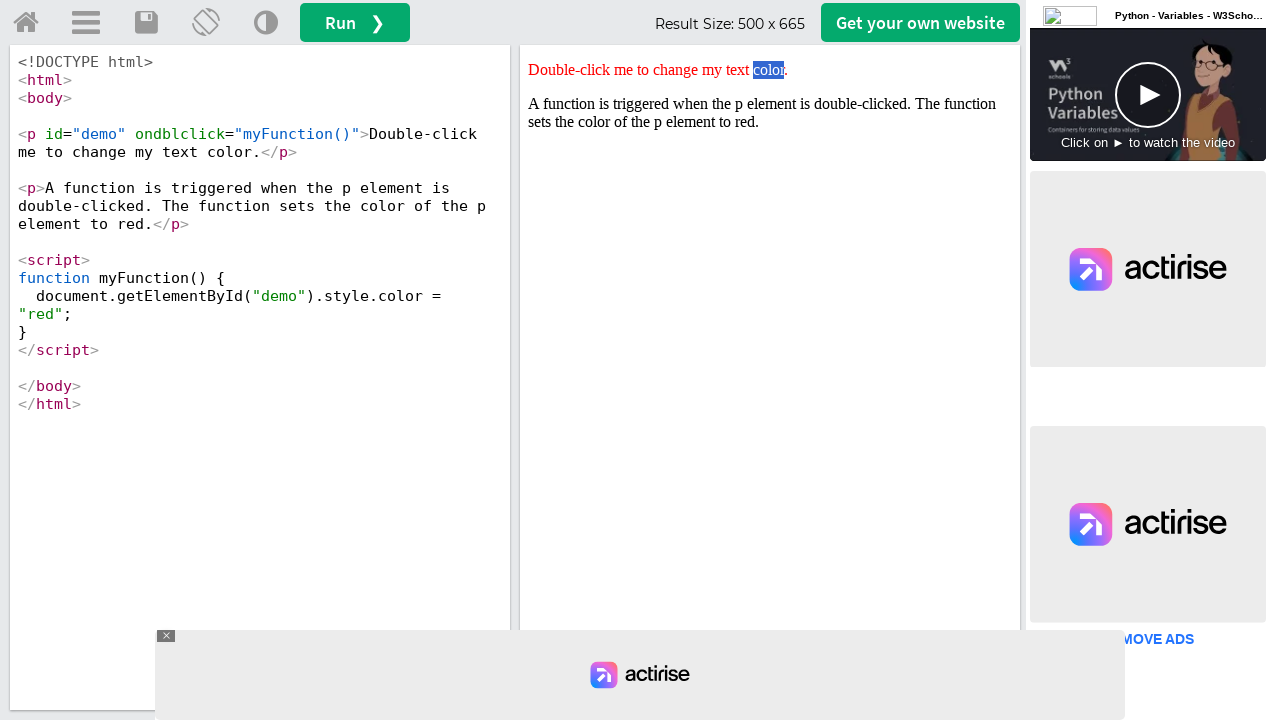

Retrieved style attribute: color: red;
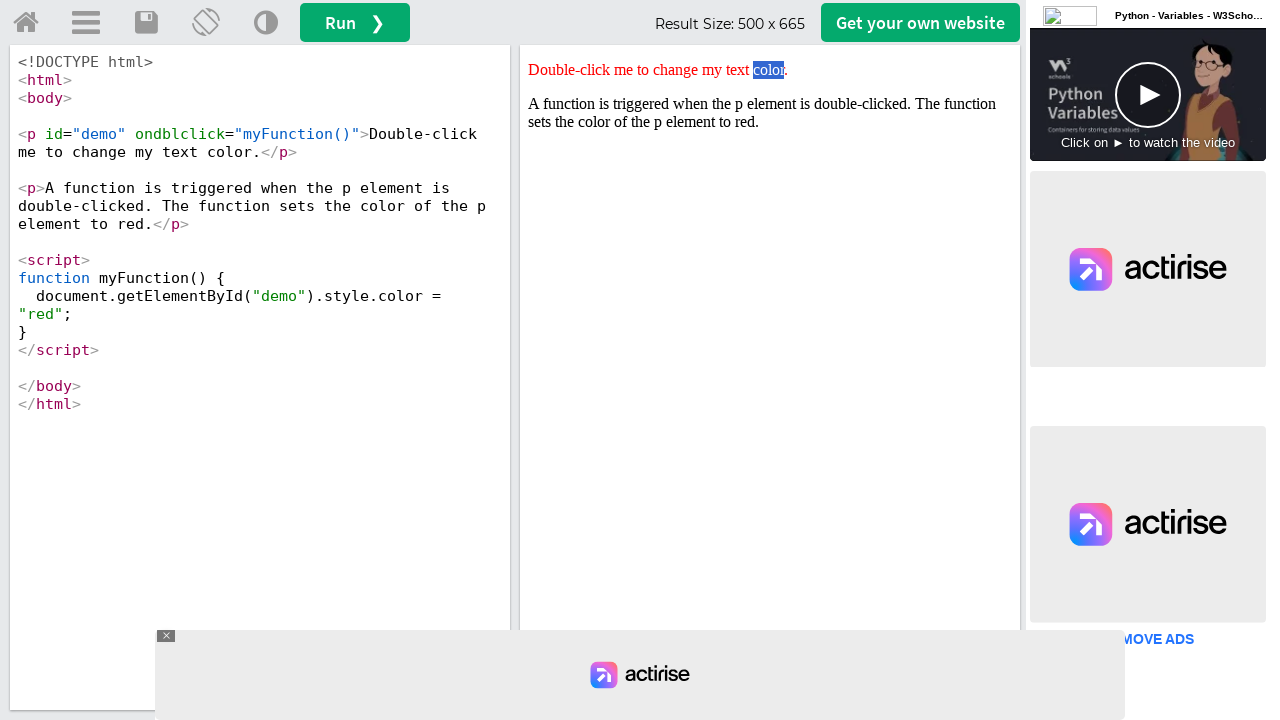

Verified that 'red' color is present in the style attribute
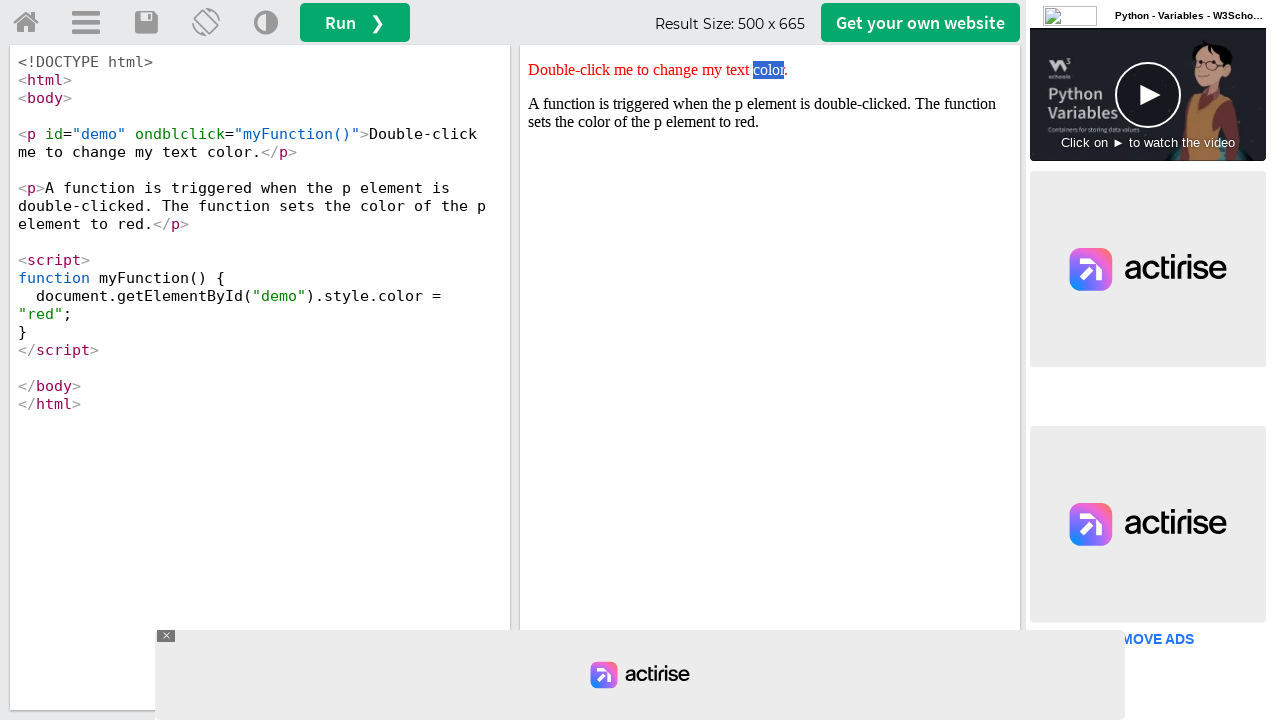

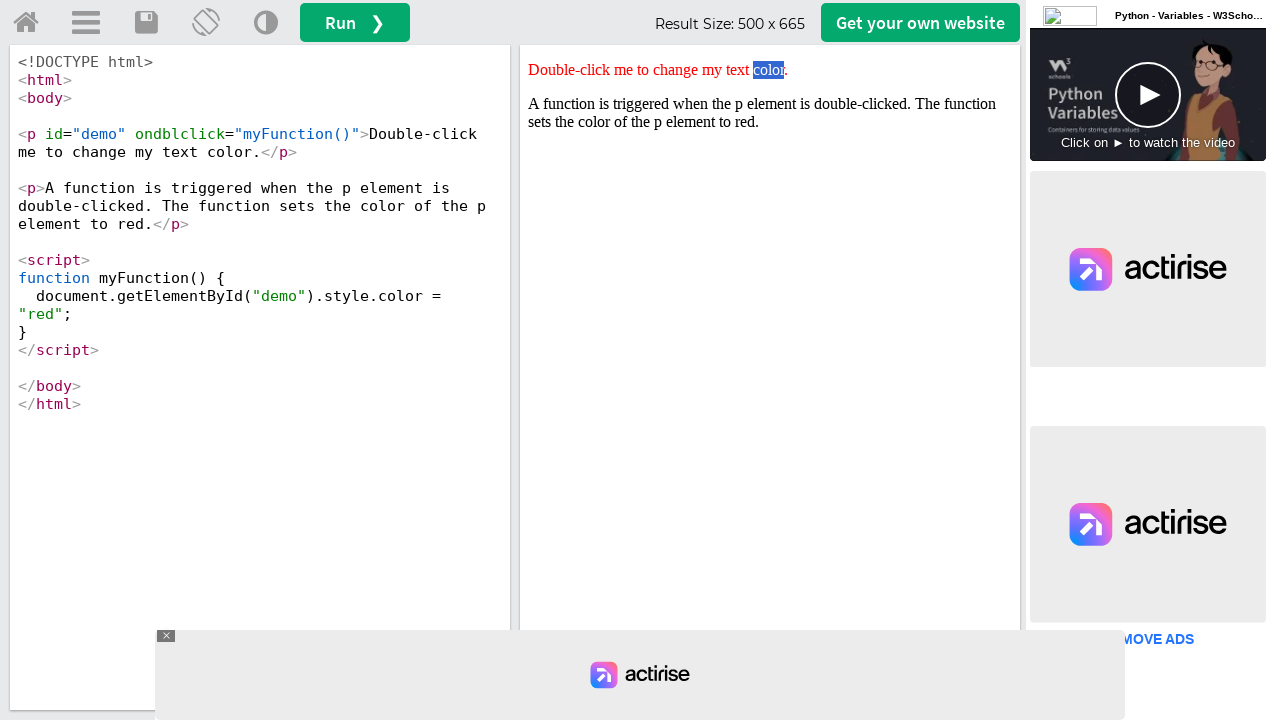